Tests handling of JavaScript prompt alerts by clicking a button that triggers a prompt dialog, entering text, accepting it, and verifying the entered text appears in the result

Starting URL: https://practice.cydeo.com/javascript_alerts

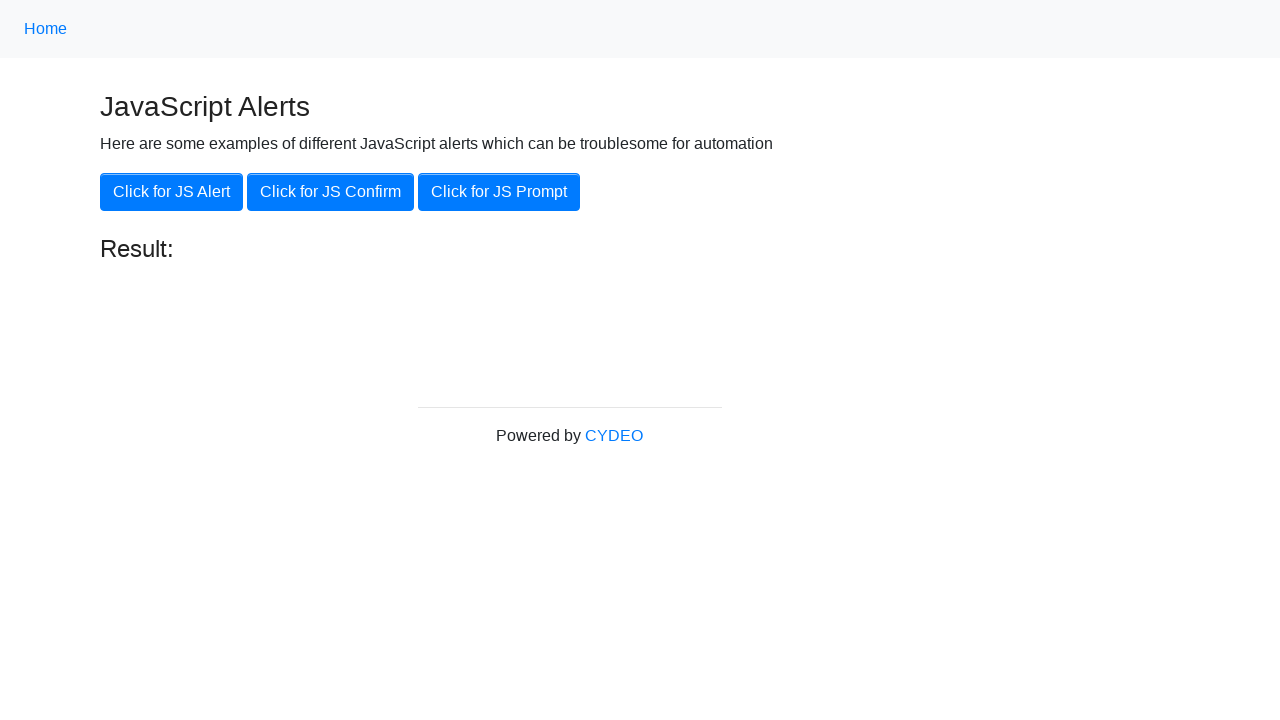

Set up dialog handler to accept prompt with text 'CYDEO'
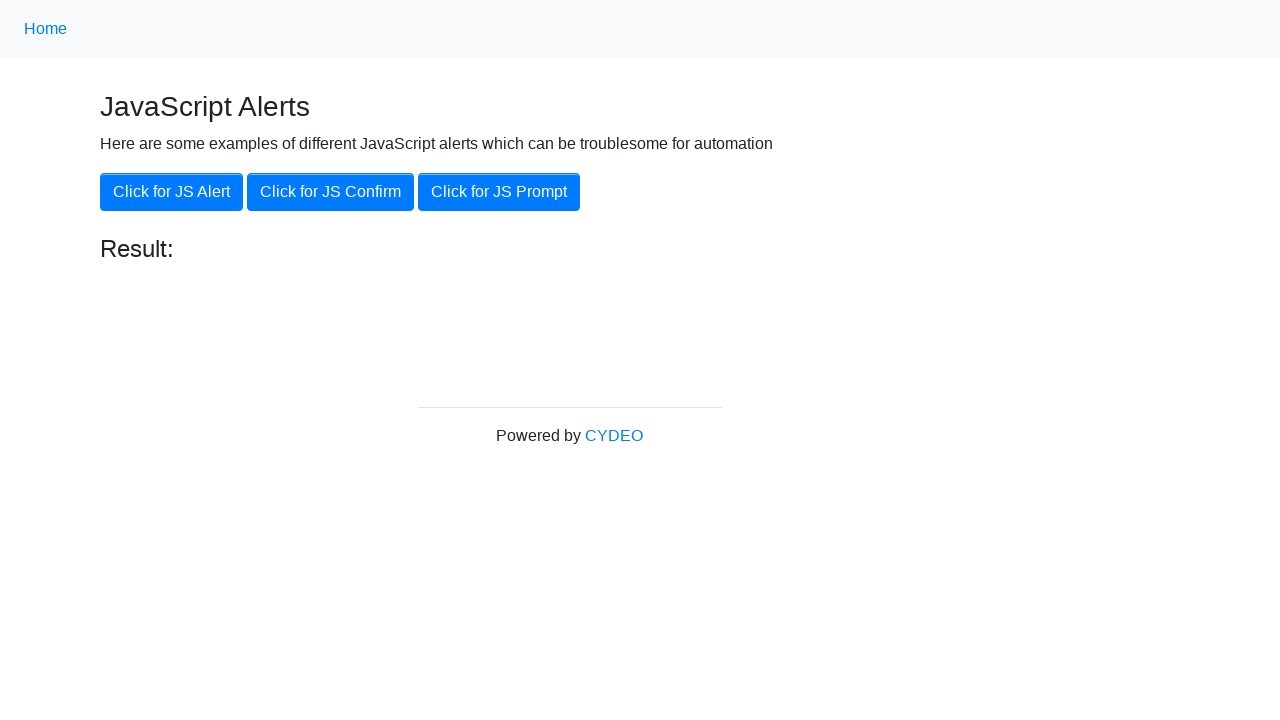

Clicked button to trigger JavaScript prompt alert at (499, 192) on text='Click for JS Prompt'
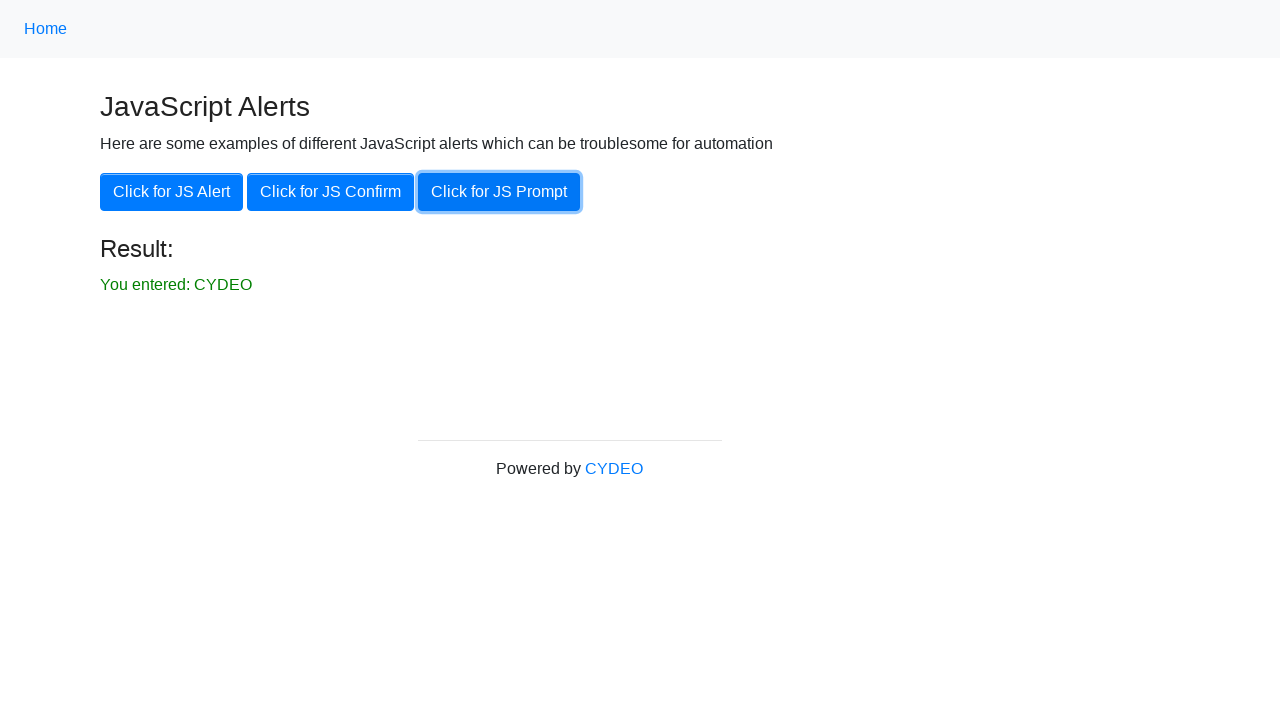

Waited for result message to appear showing entered text
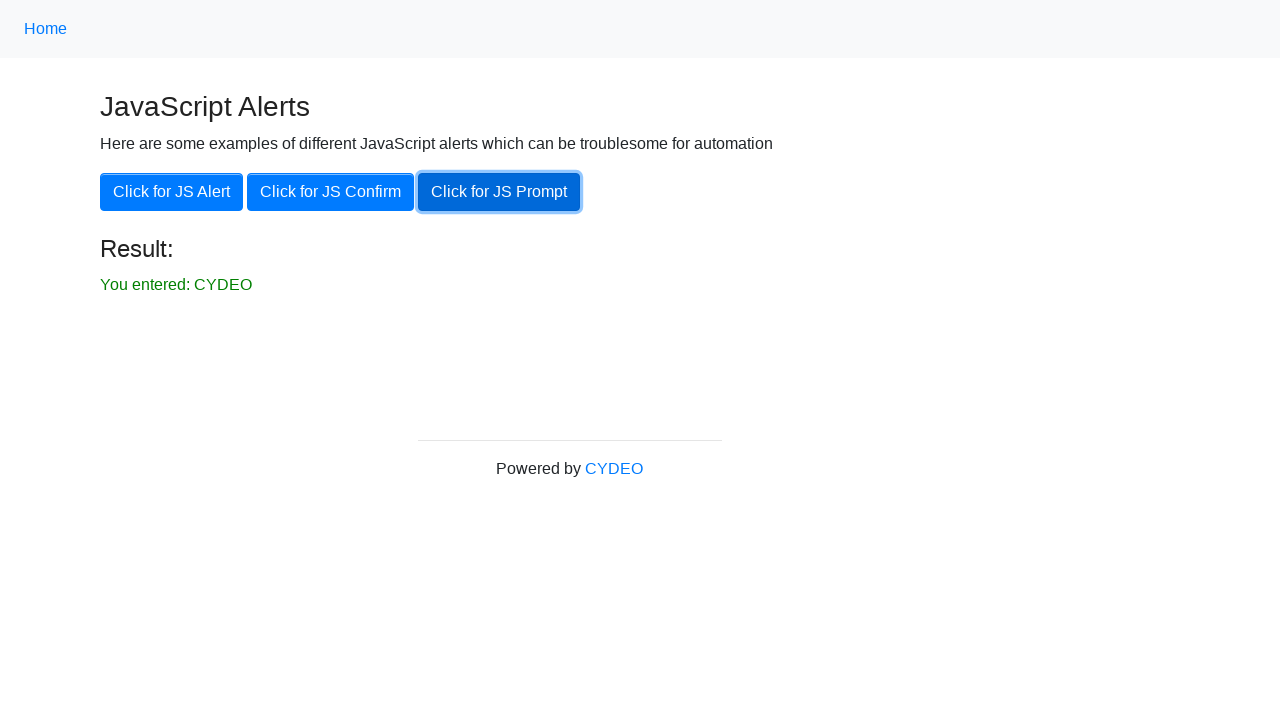

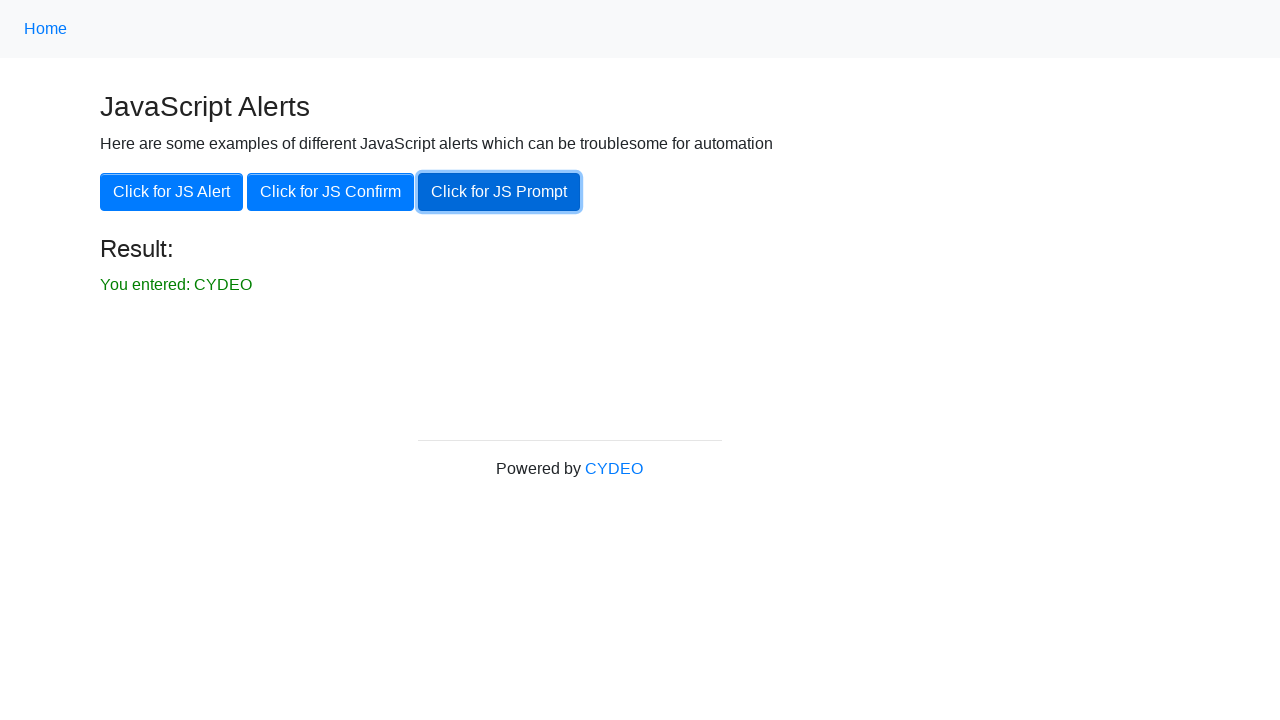